Tests the Python.org website search functionality by entering "pycon" as a search query and submitting the form

Starting URL: http://www.python.org

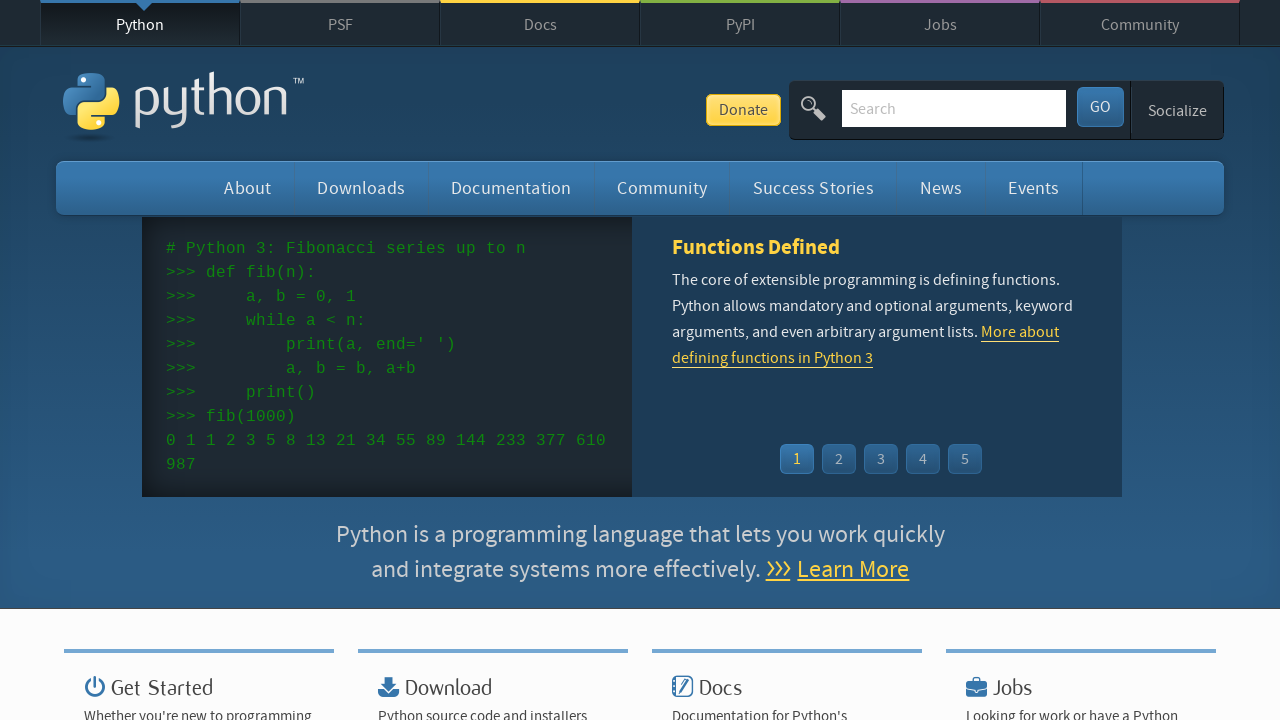

Verified Python.org page loaded with 'Python' in title
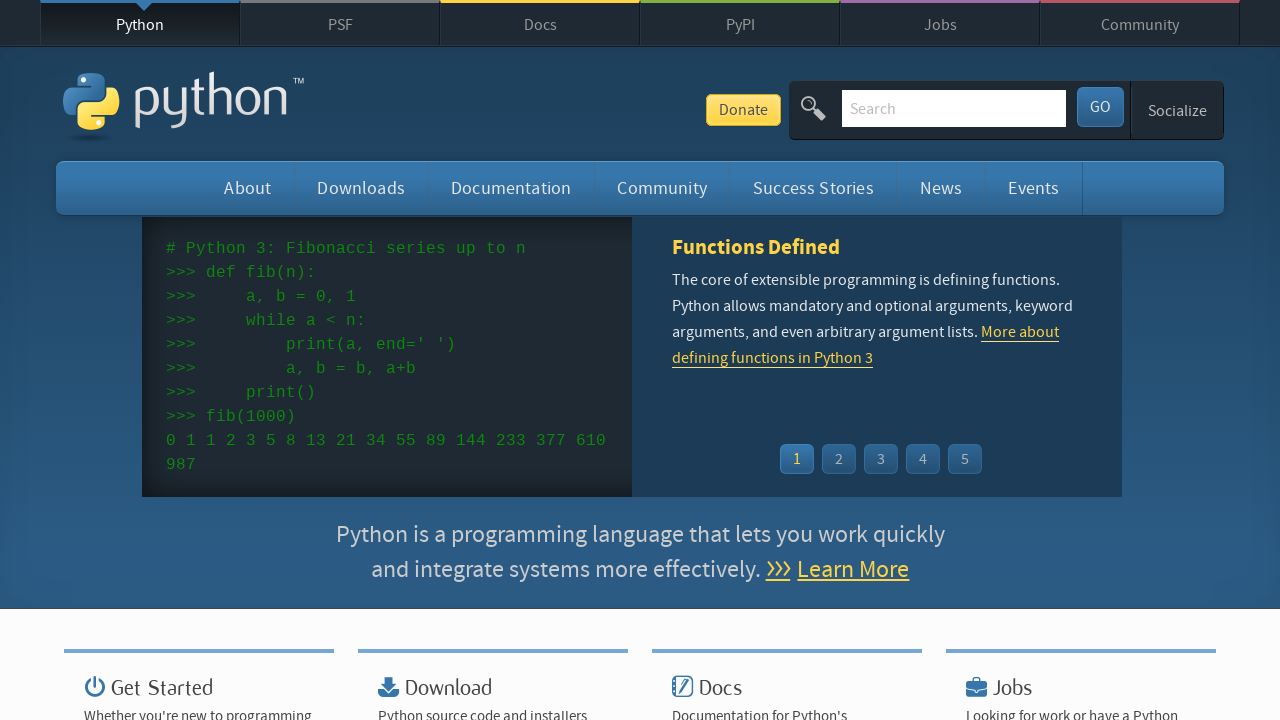

Filled search box with 'pycon' on input[name='q']
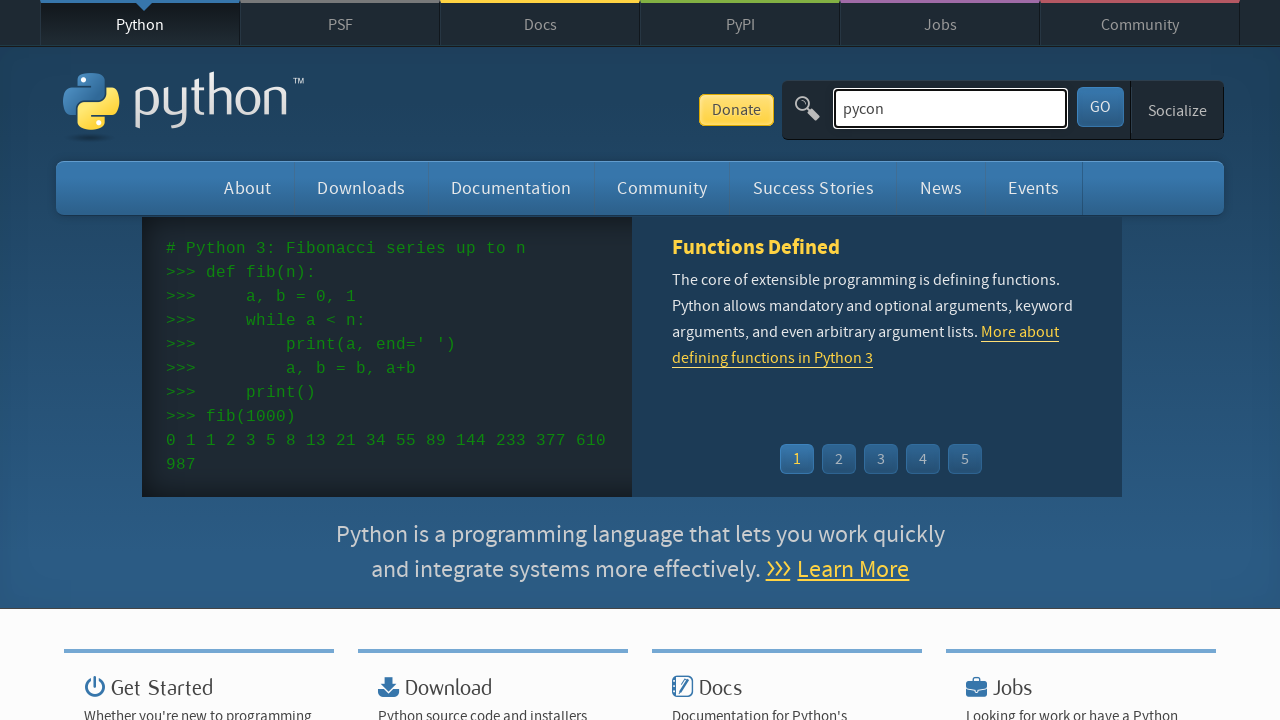

Pressed Enter to submit search query on input[name='q']
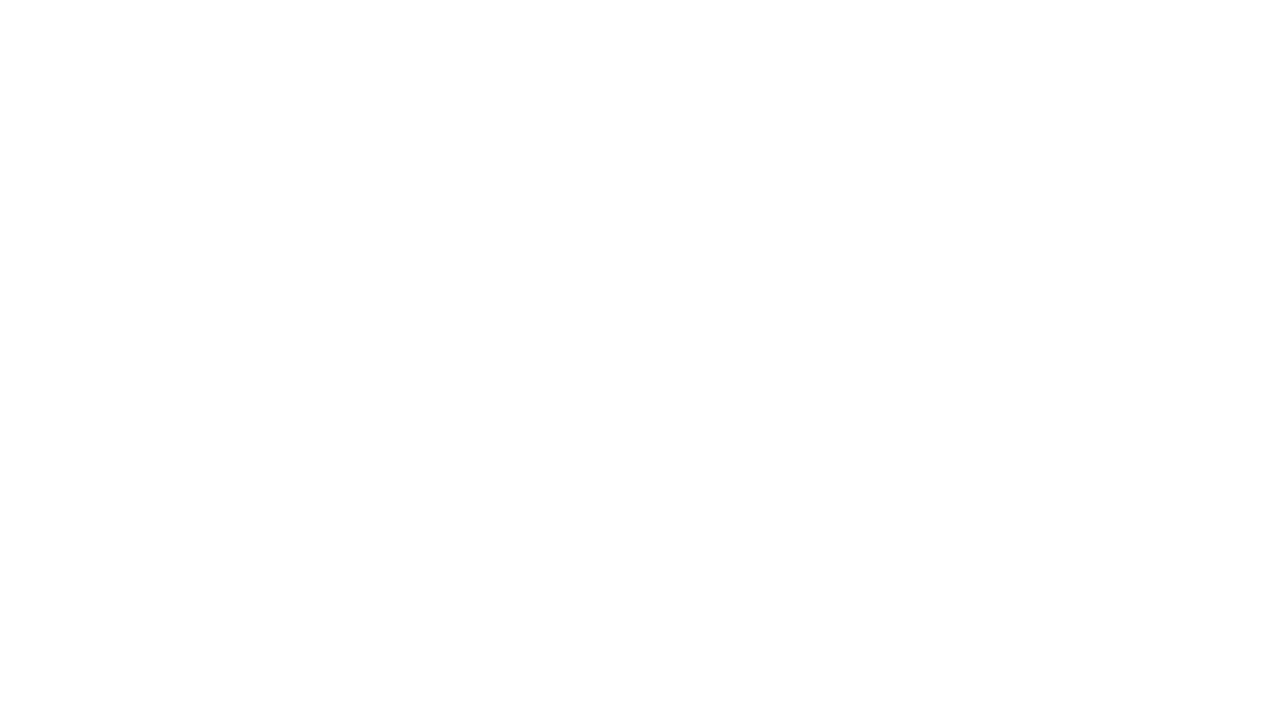

Waited for network idle after search submission
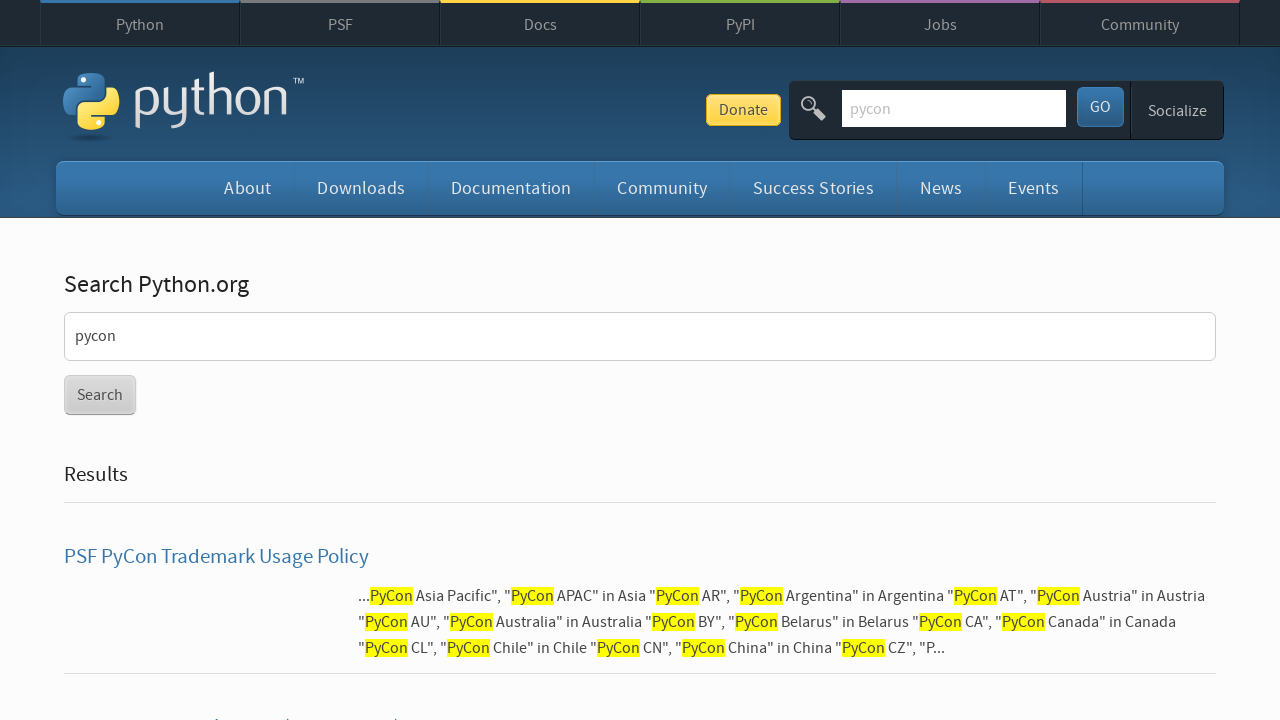

Verified search results found 'pycon' - no 'No results found' message
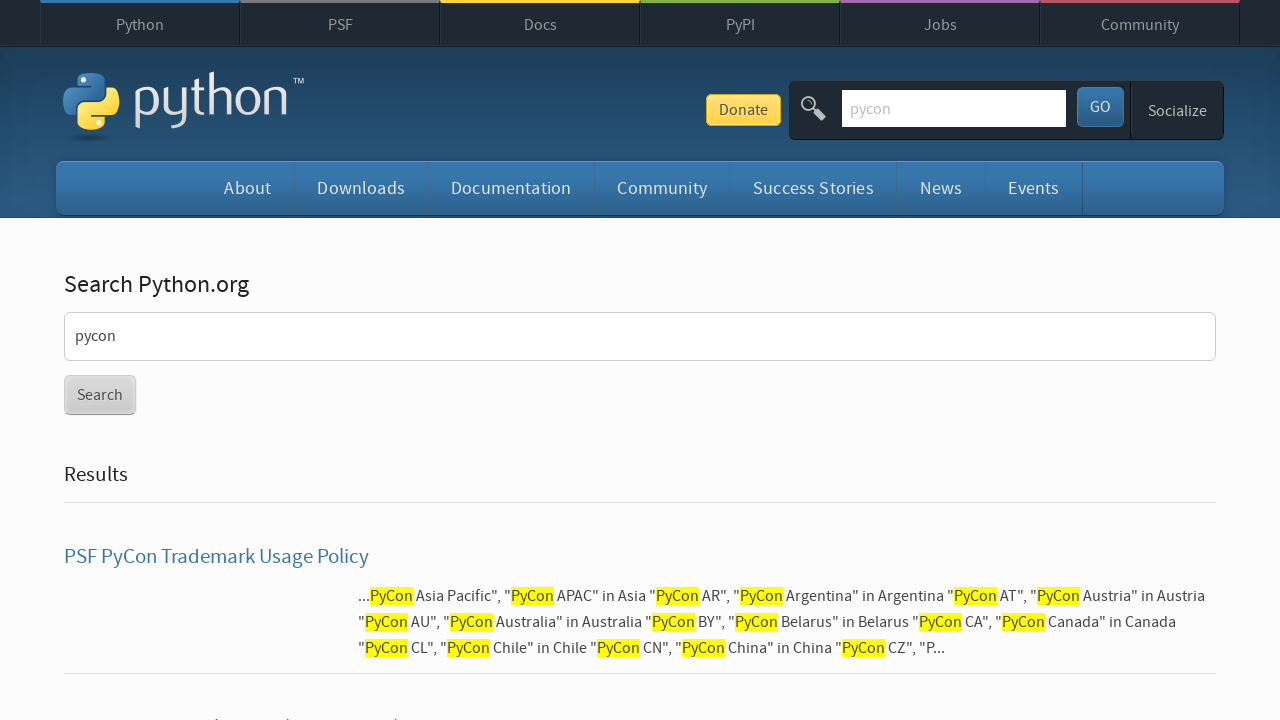

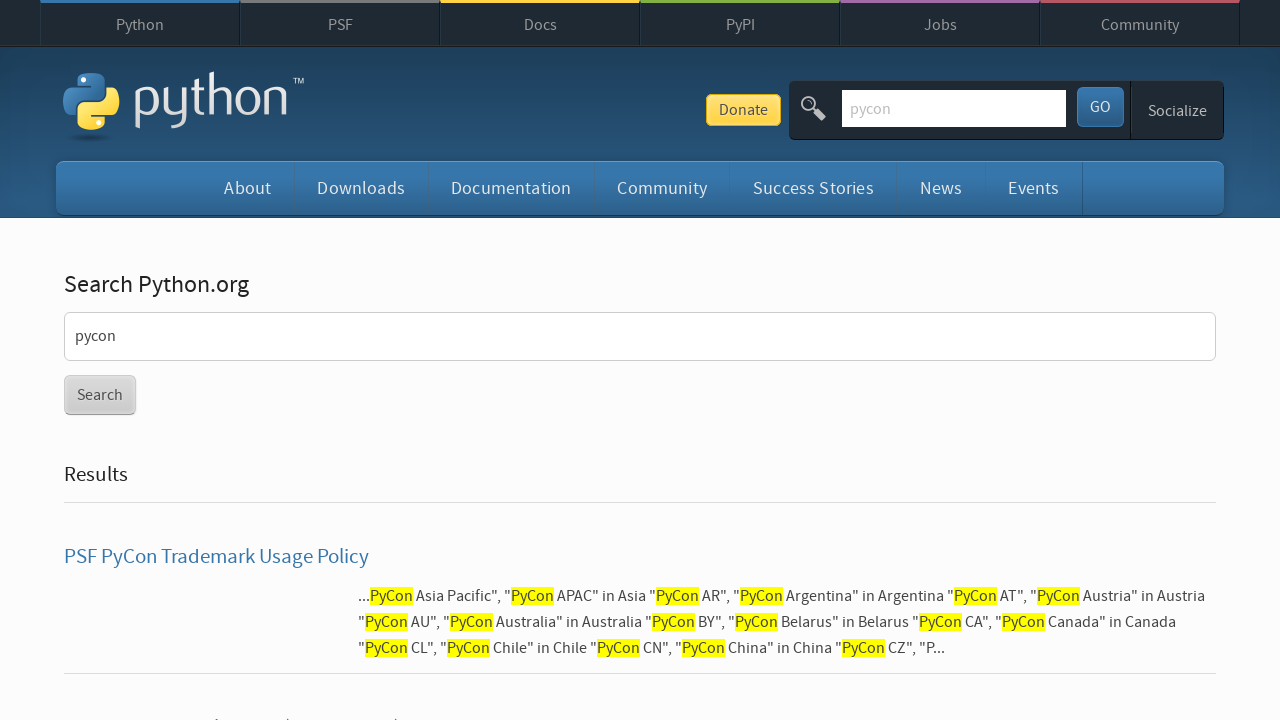